Tests interaction with the VirusTotal search input field, demonstrating shadow DOM element access by entering a sample hash value

Starting URL: https://www.virustotal.com/gui/home/search

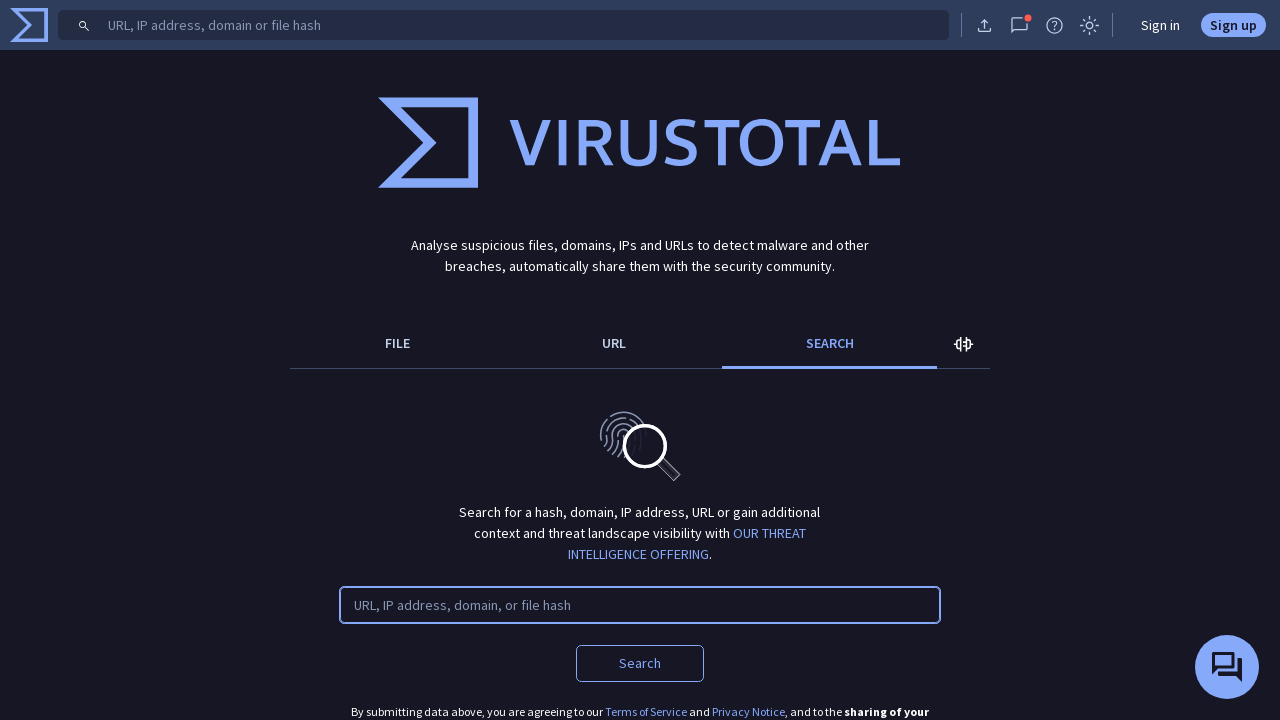

Waited for VirusTotal search input field to load (shadow DOM element)
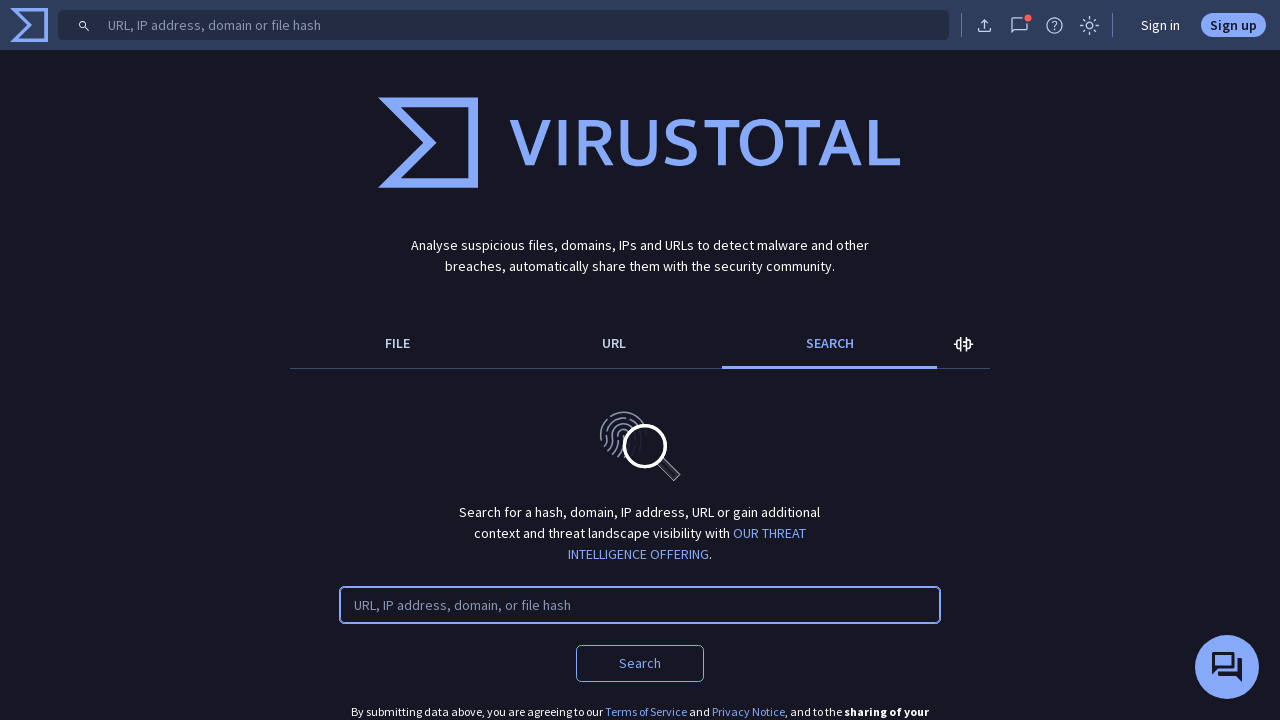

Entered sample hash value 'd41d8cd98f00b204e9800998ecf8427e' into search field on input[placeholder*="URL, IP address, domain, or file hash"]
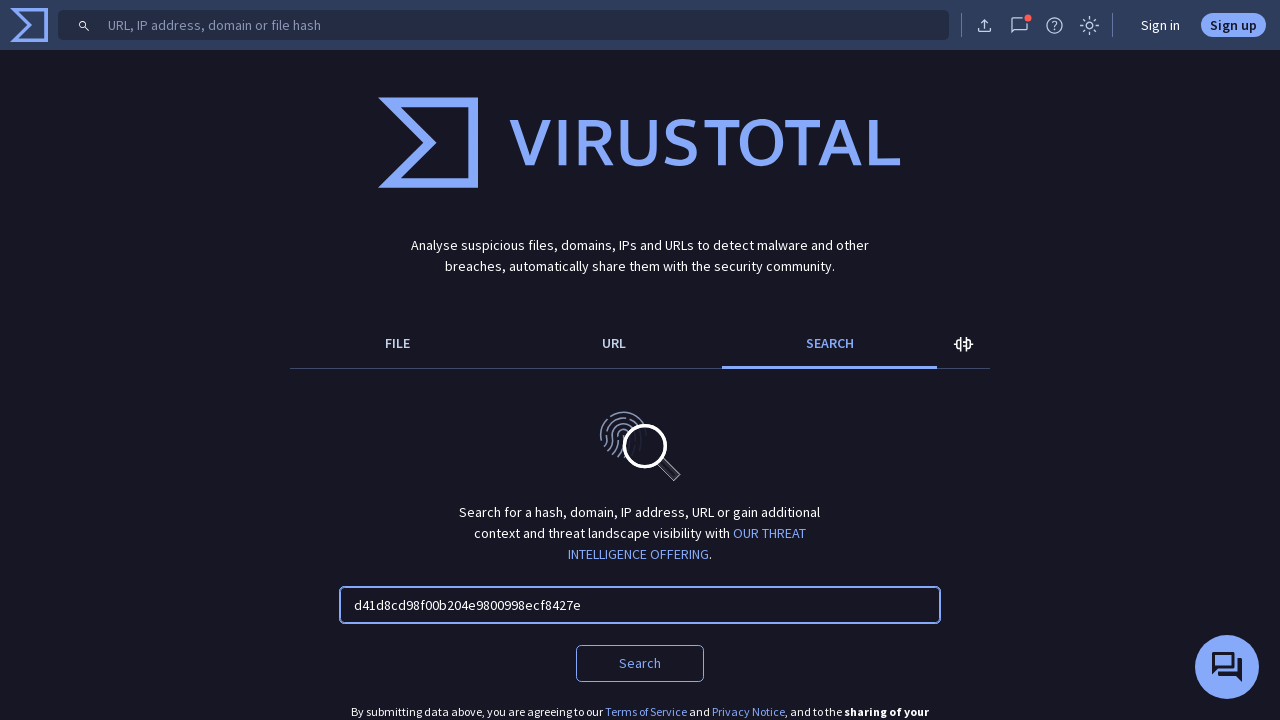

Pressed Enter to submit hash search query on input[placeholder*="URL, IP address, domain, or file hash"]
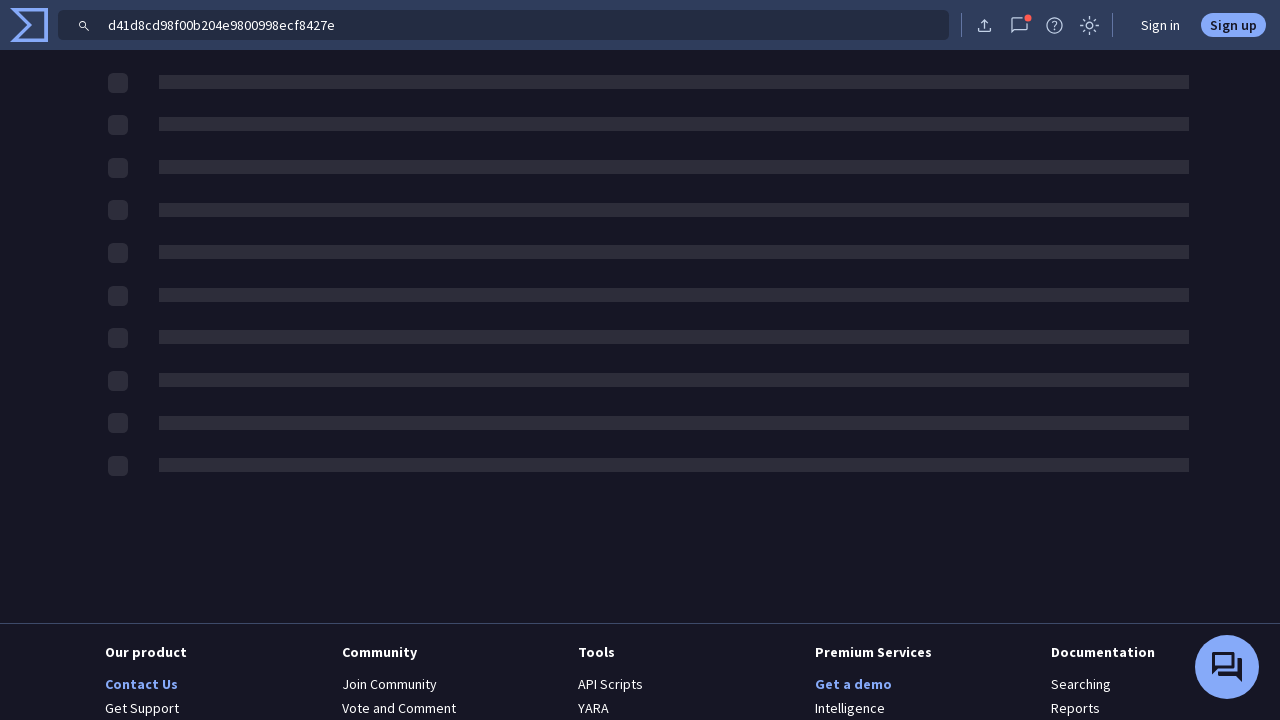

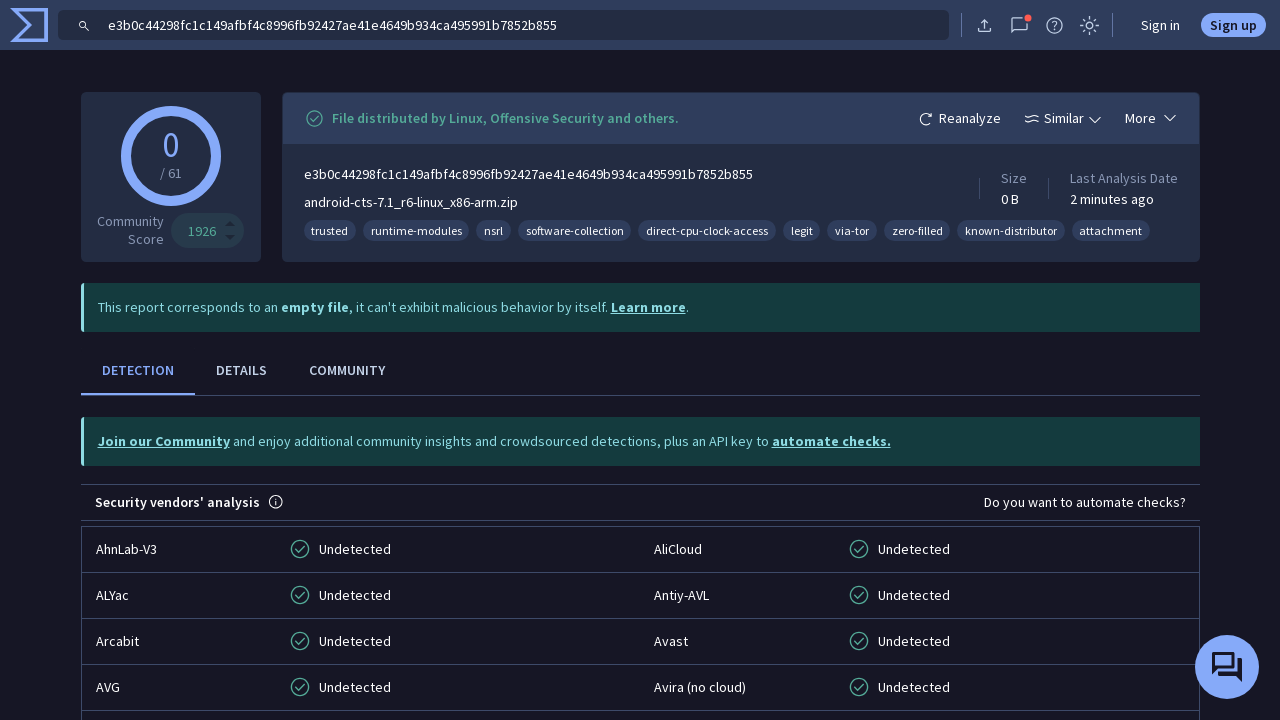